Tests interaction with shadow DOM elements on a demo page by clicking the login heading and filling form fields using keyboard navigation

Starting URL: https://demoapps.qspiders.com/ui/shadow/closed?sublist=1

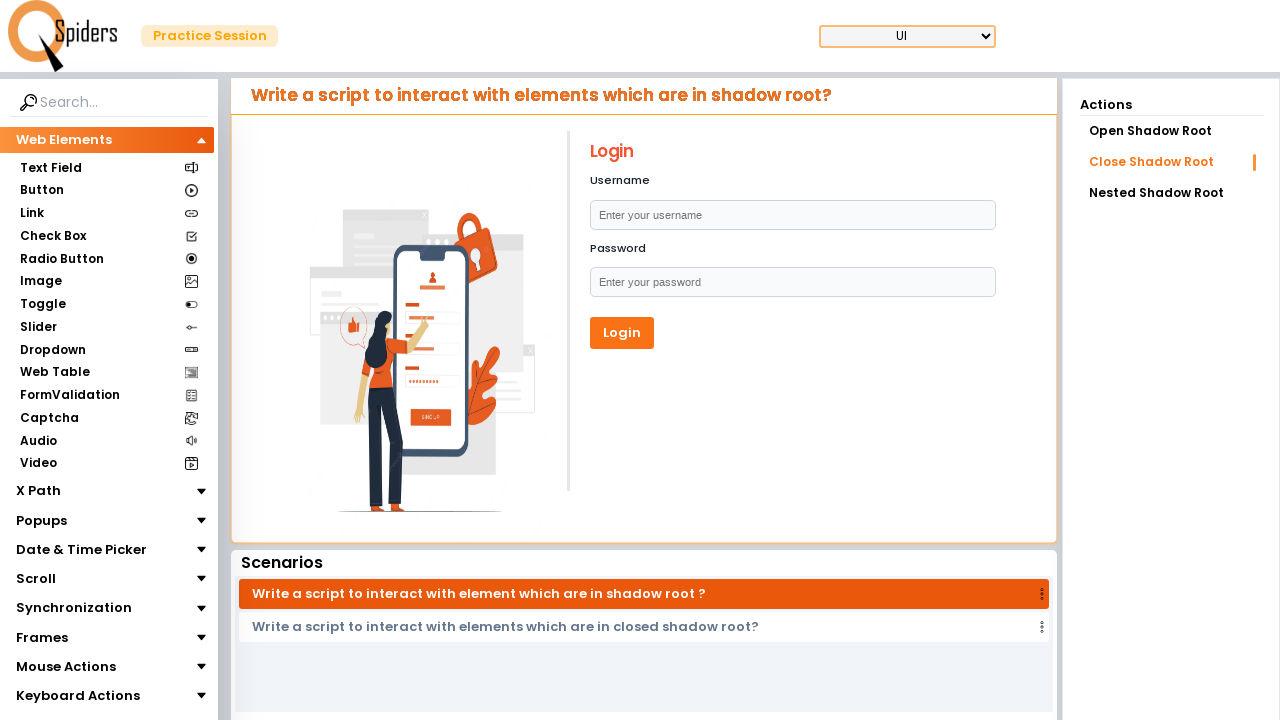

Clicked on Login heading in shadow DOM at (792, 152) on h1:text('Login')
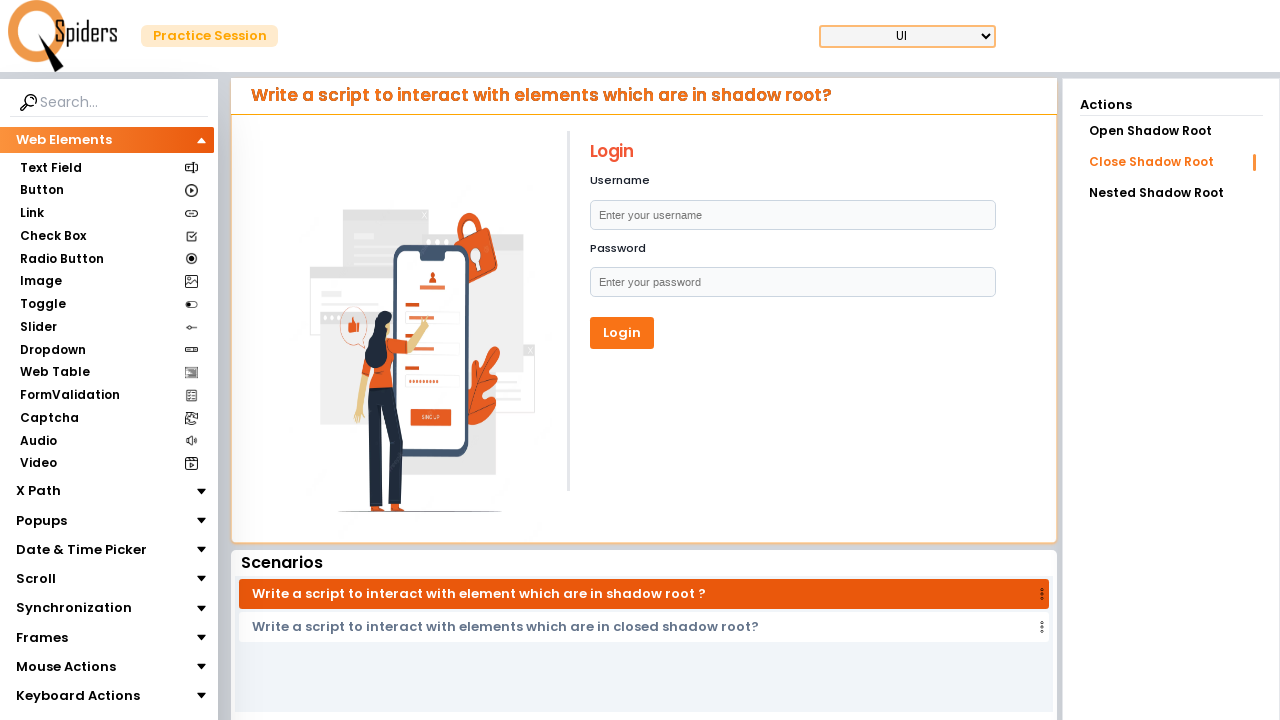

Pressed Tab to navigate to first form field
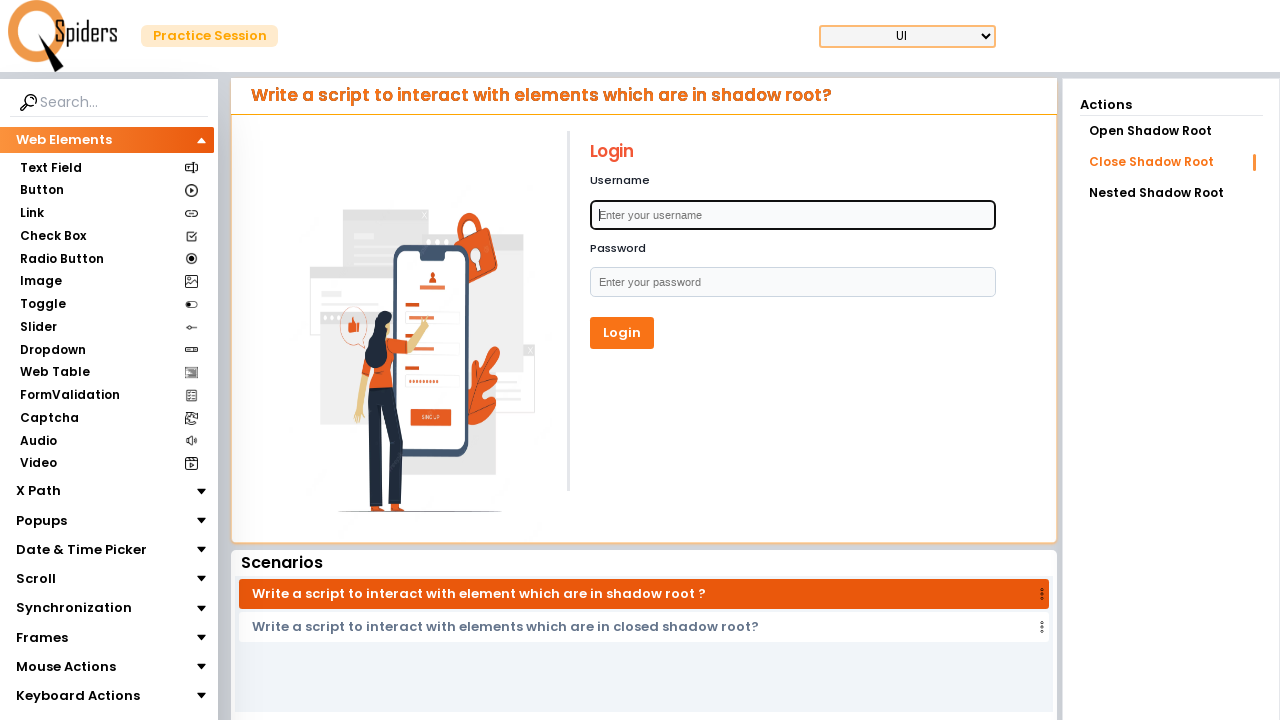

Waited 2000ms for form field to be ready
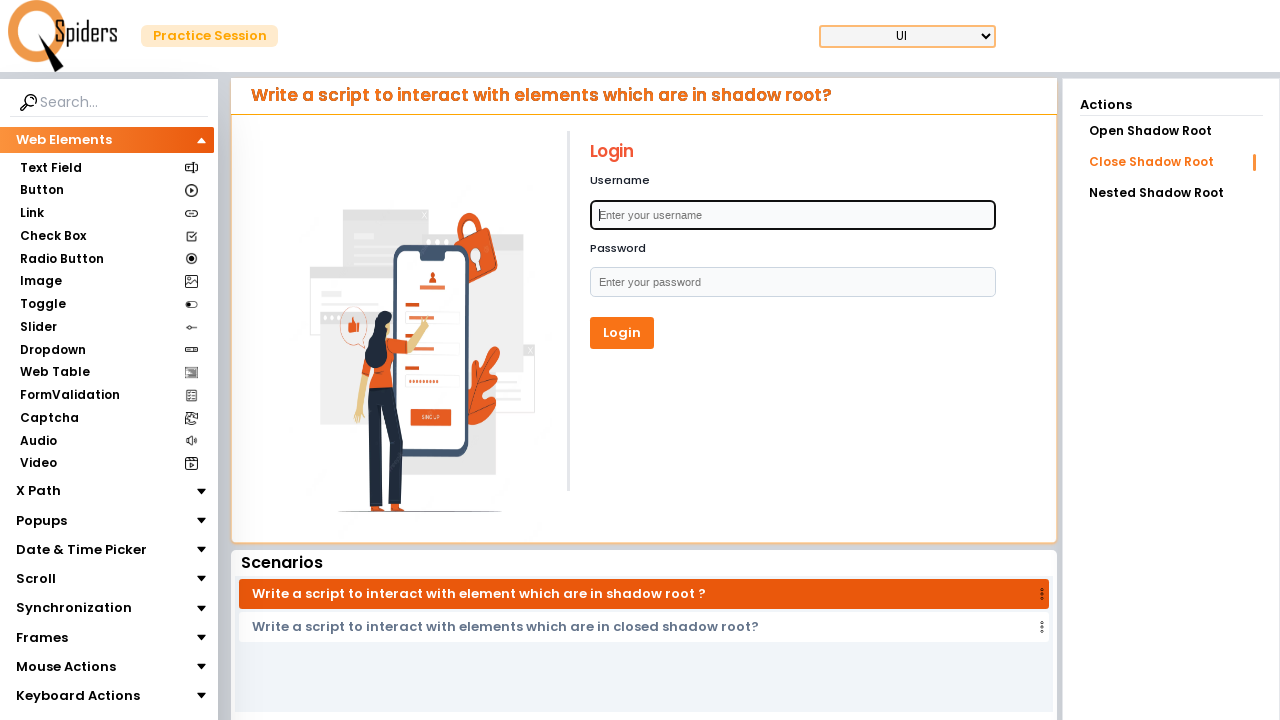

Typed username '3nath' in first form field
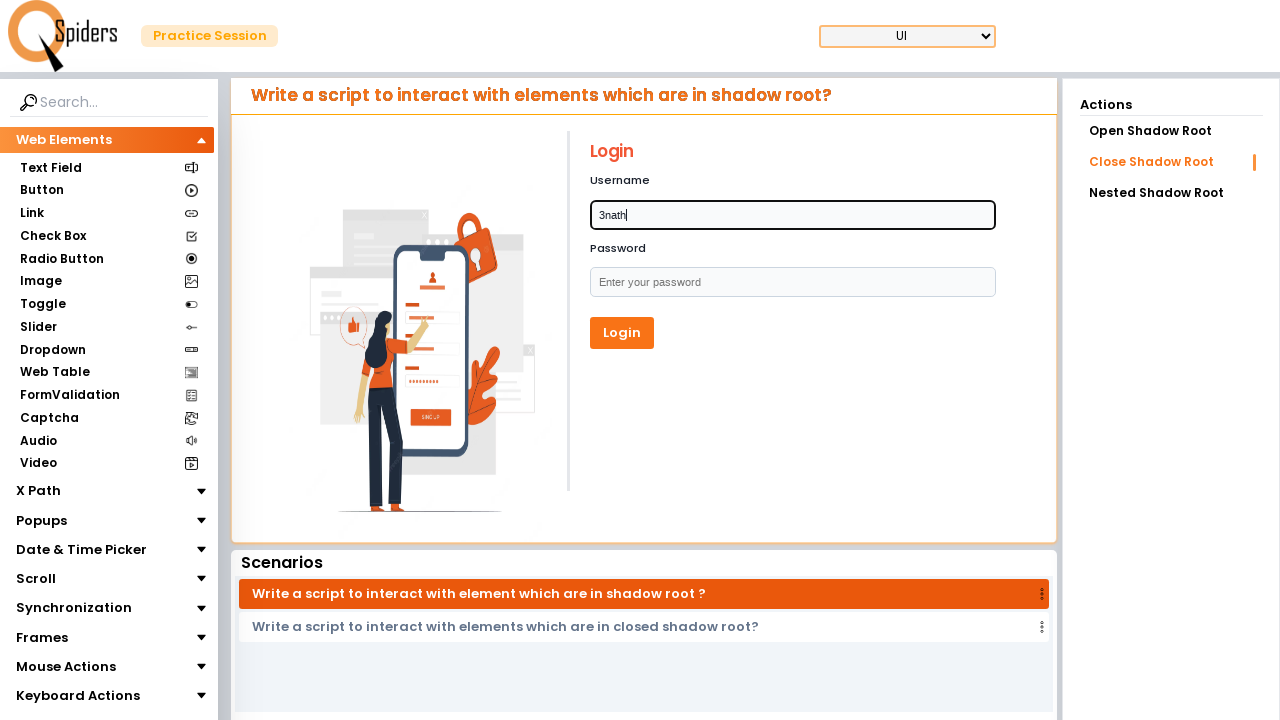

Pressed Tab to navigate to next form field
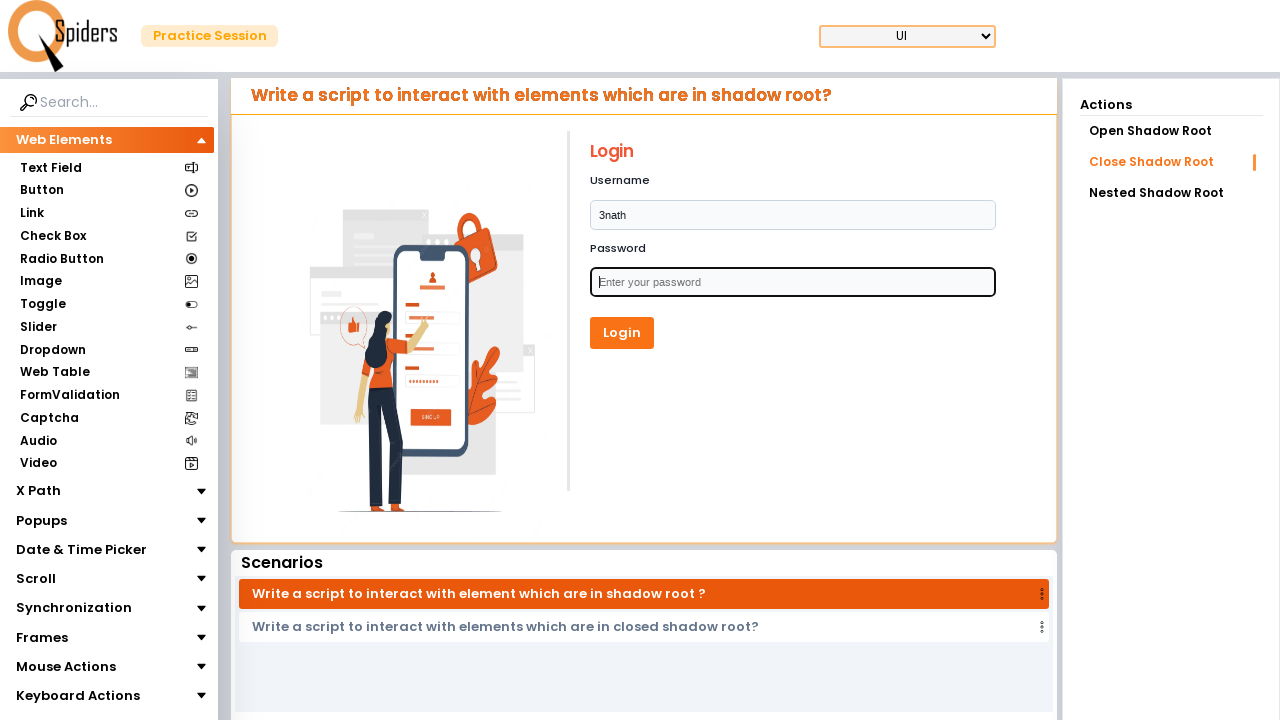

Waited 1000ms for second form field to be ready
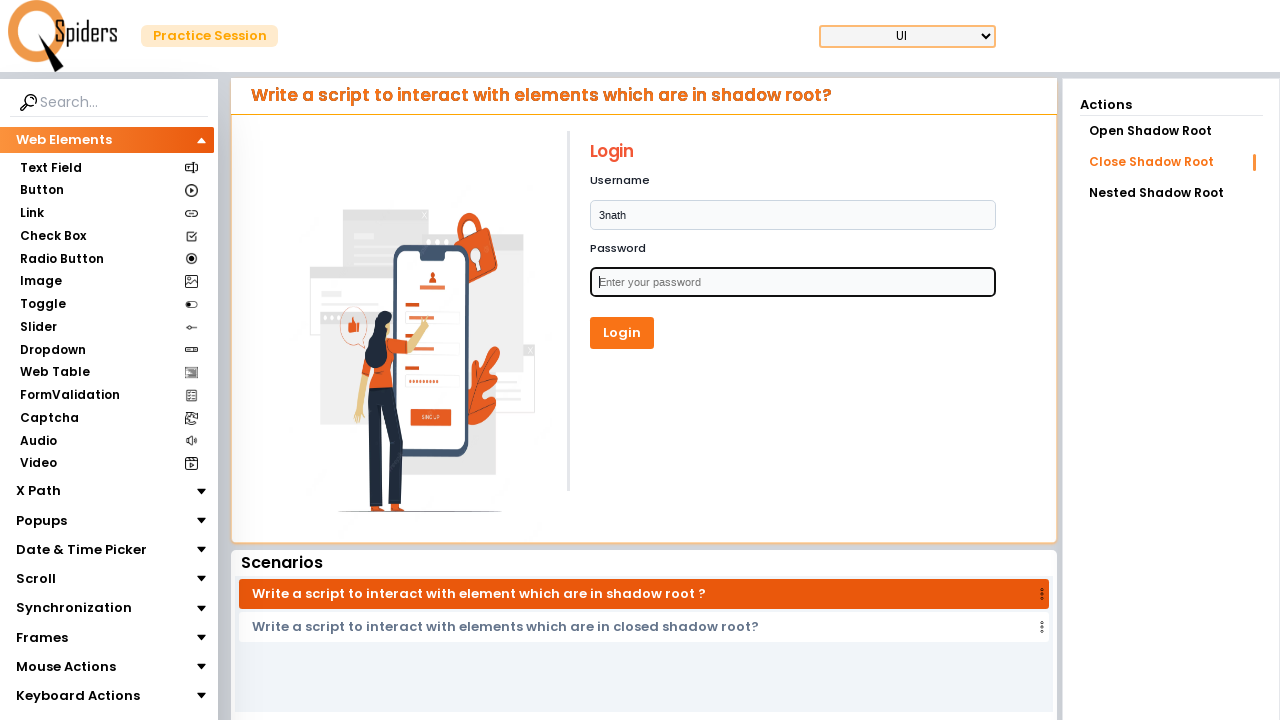

Typed password/last name 'THiruveedhula' in second form field
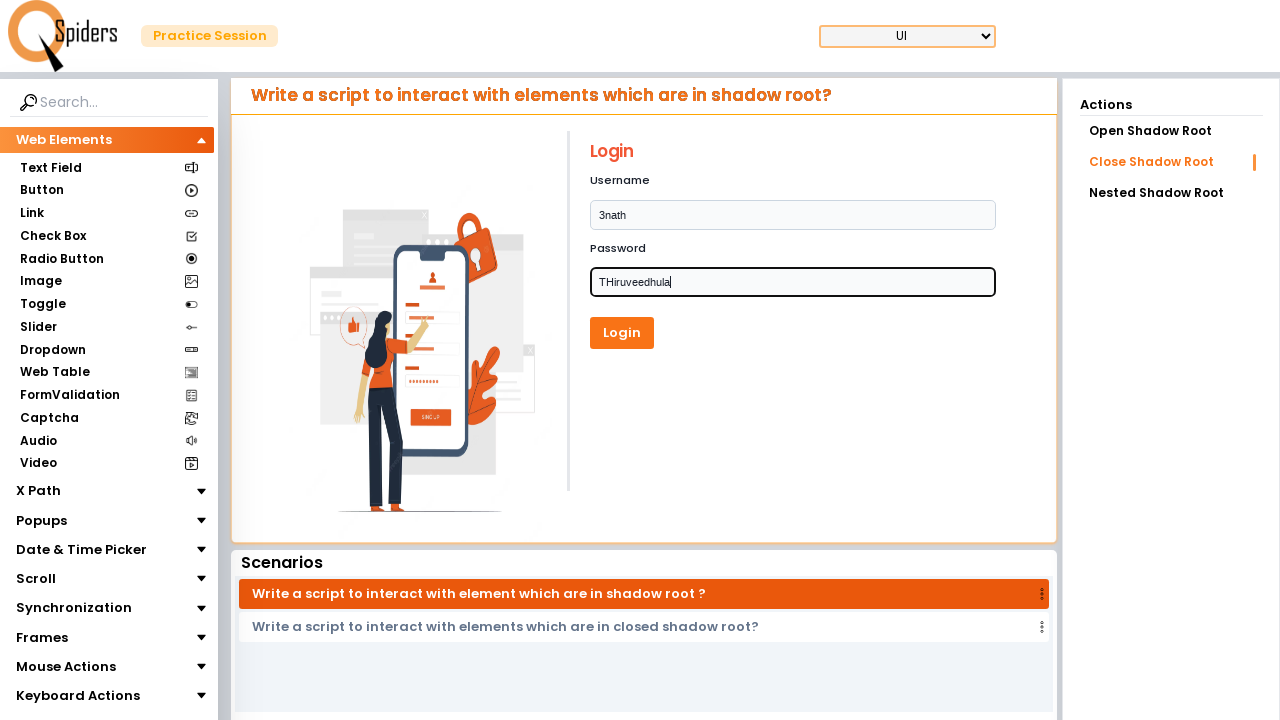

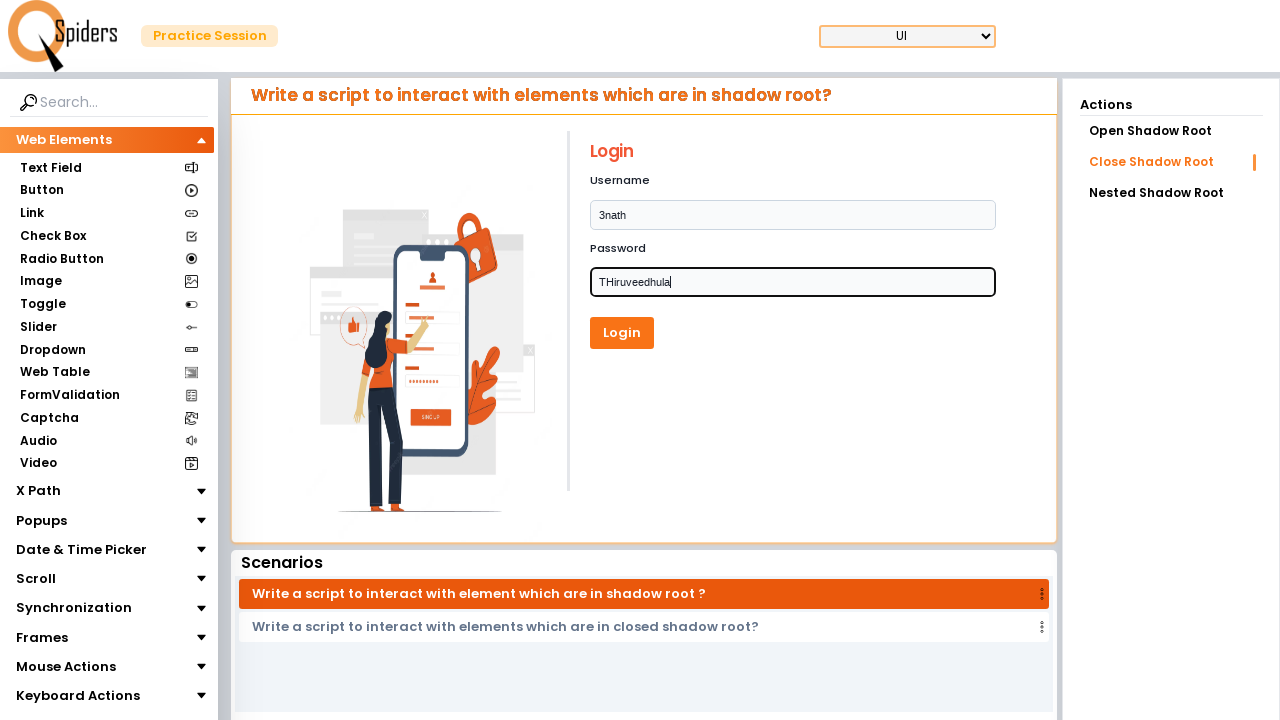